Tests checkbox and radio button interactions on an automation practice page by selecting a checkbox with value "option1" and a radio button with value "radio1", then verifying the checkbox is selected.

Starting URL: https://rahulshettyacademy.com/AutomationPractice/

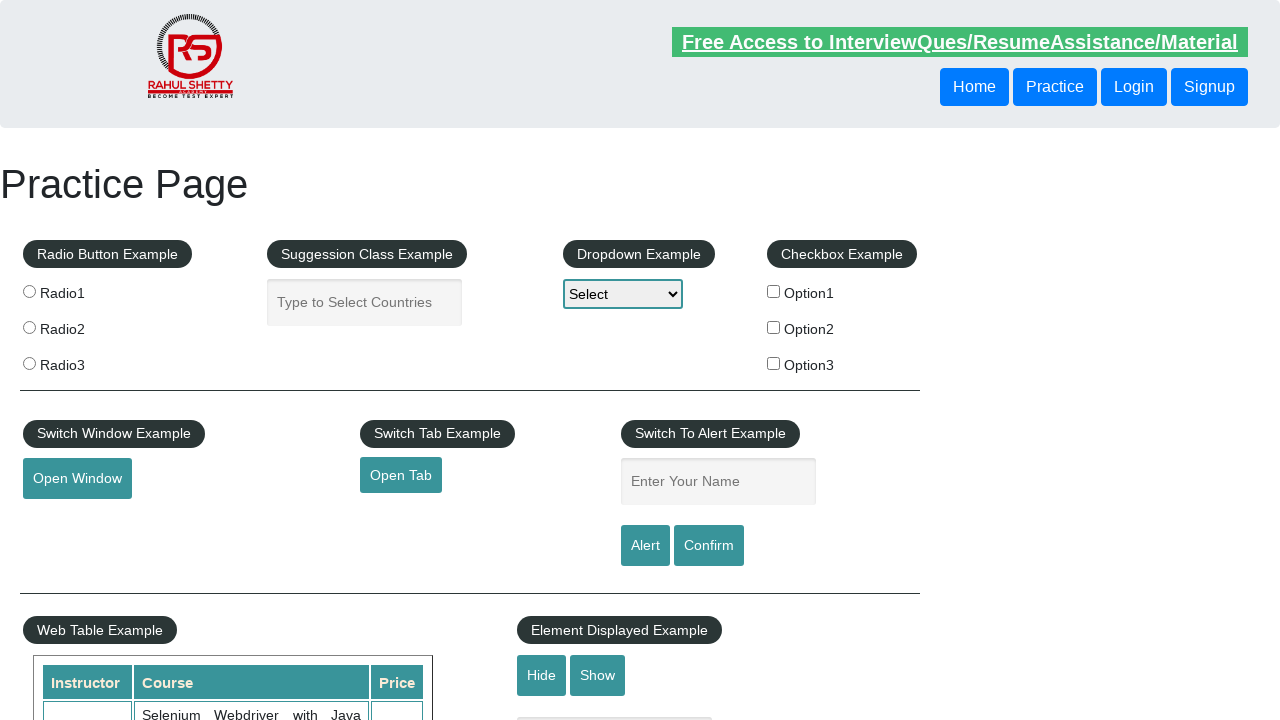

Waited for checkboxes to load
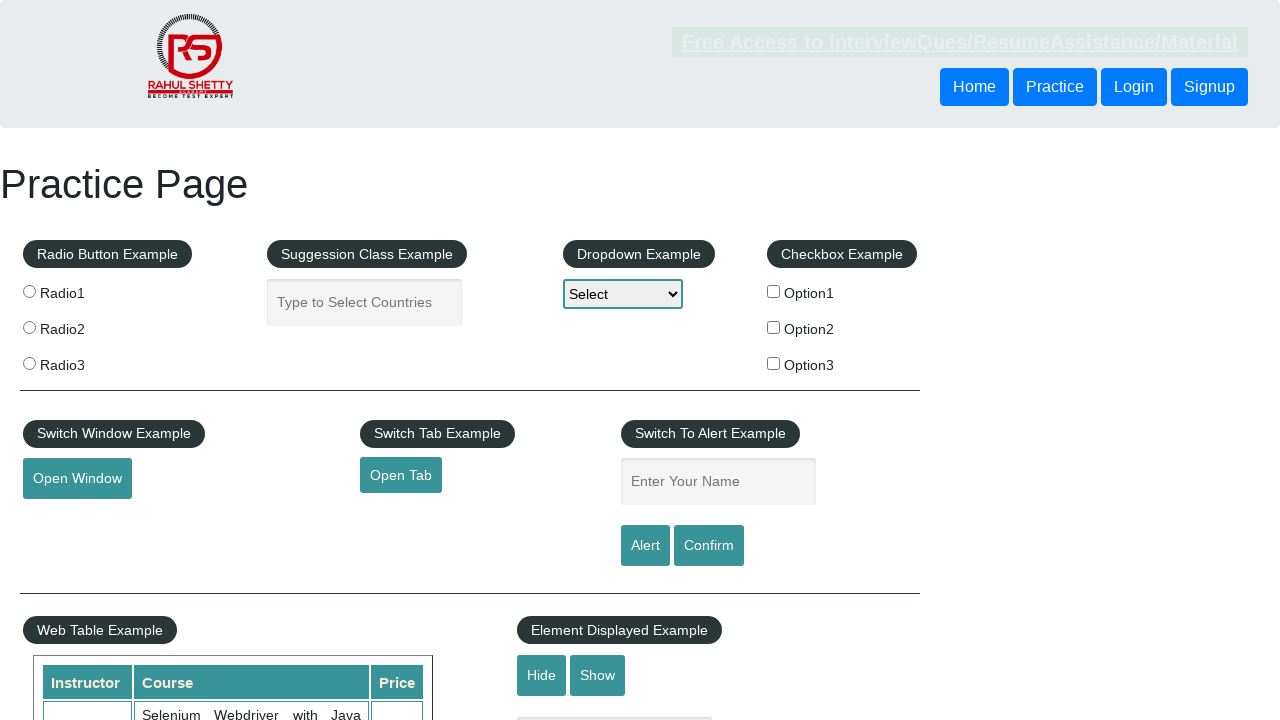

Located checkbox with value 'option1'
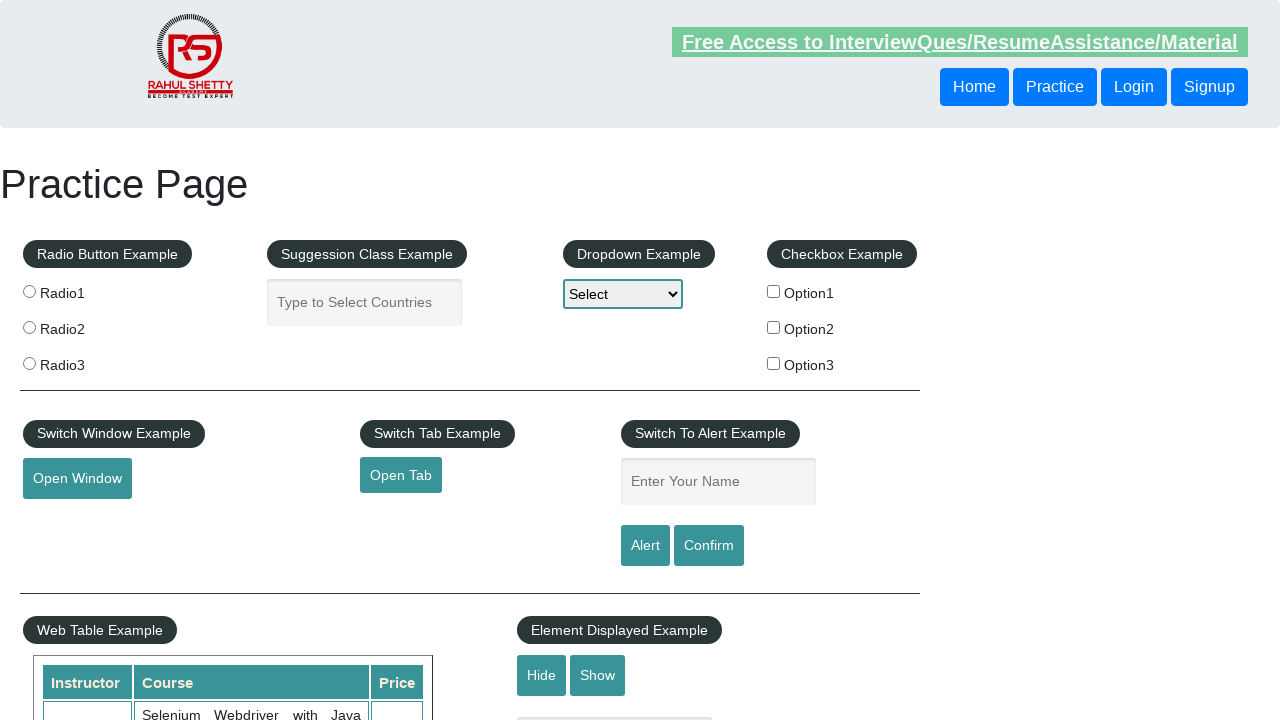

Clicked checkbox with value 'option1' at (774, 291) on input[type='checkbox'][value='option1']
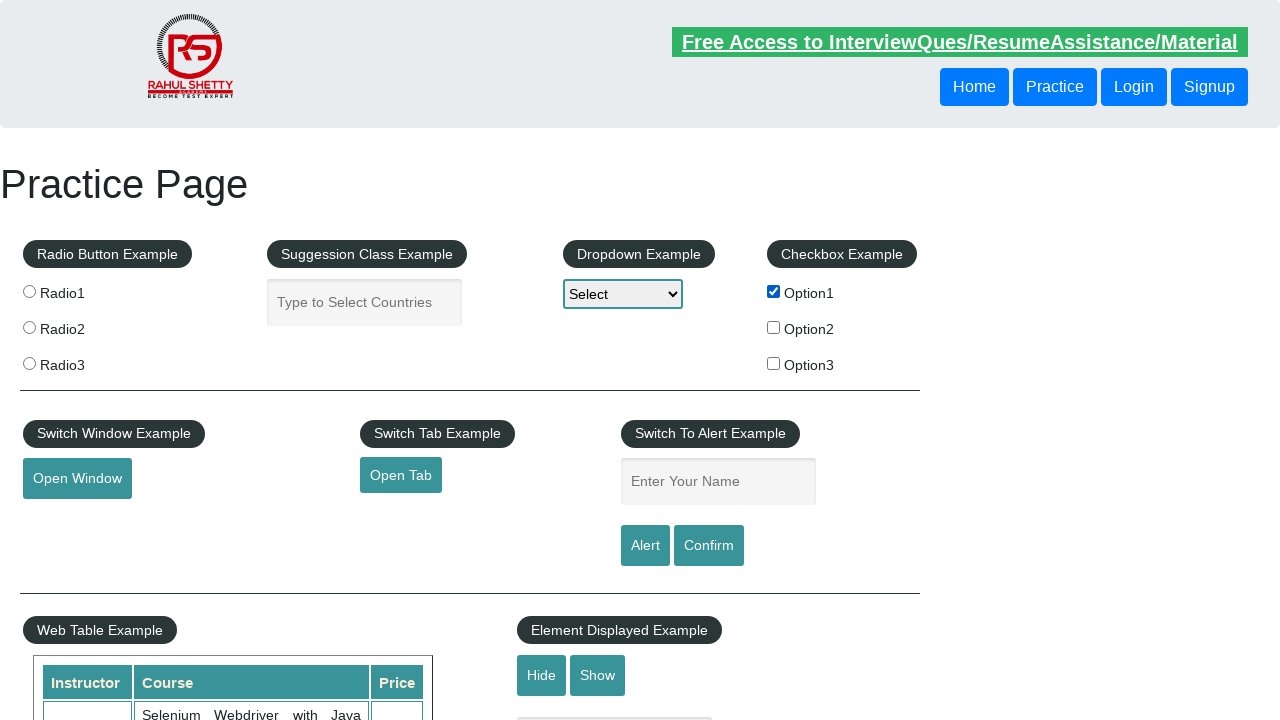

Verified checkbox 'option1' is selected
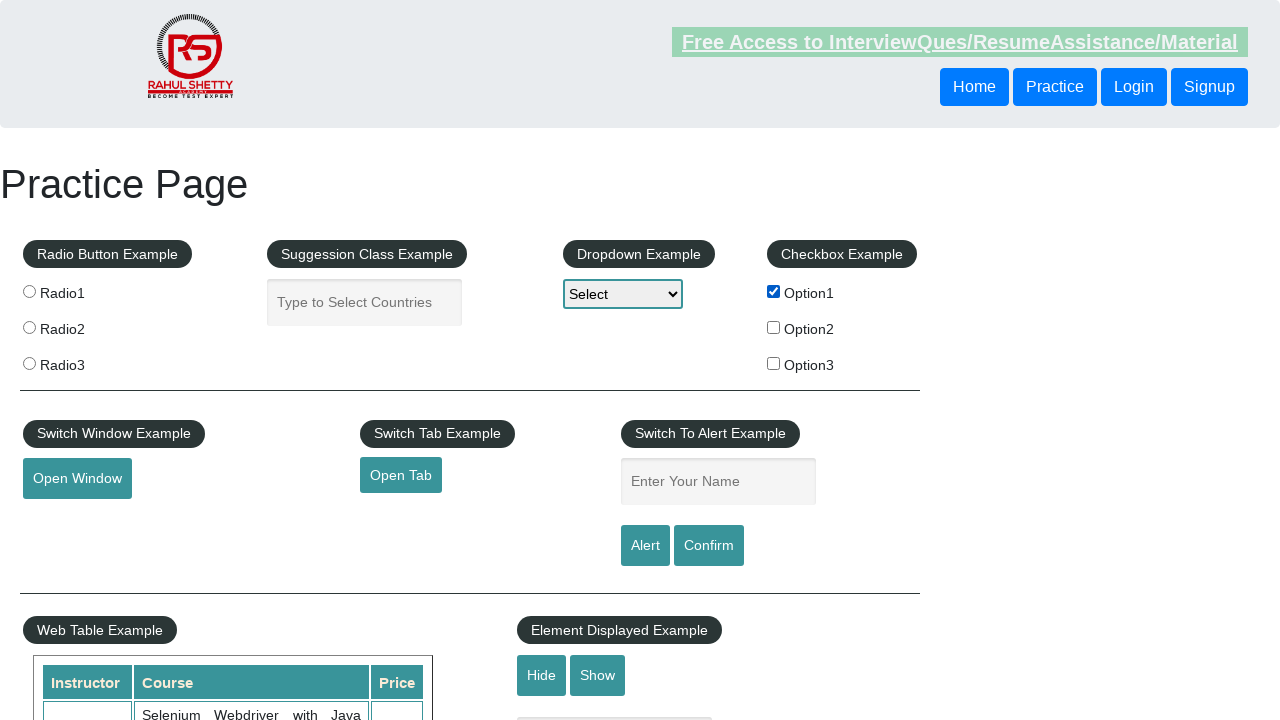

Located radio button with value 'radio1'
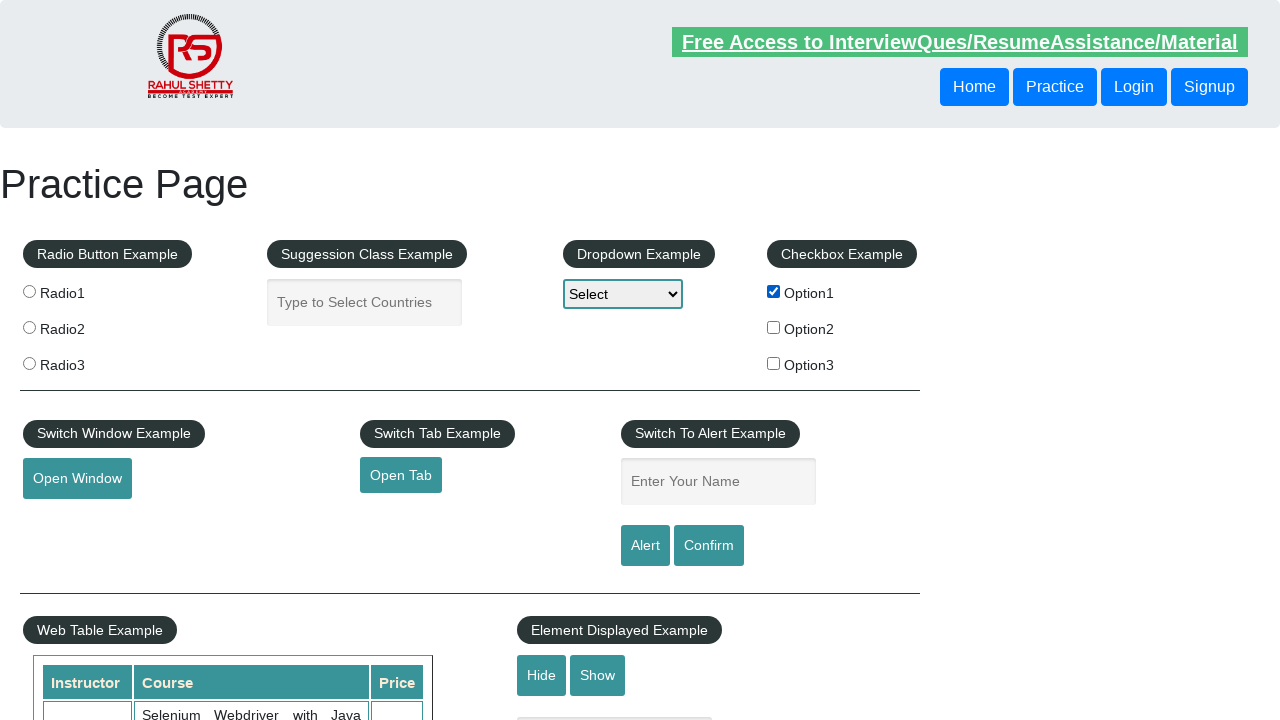

Clicked radio button with value 'radio1' at (29, 291) on input[type='radio'][value='radio1']
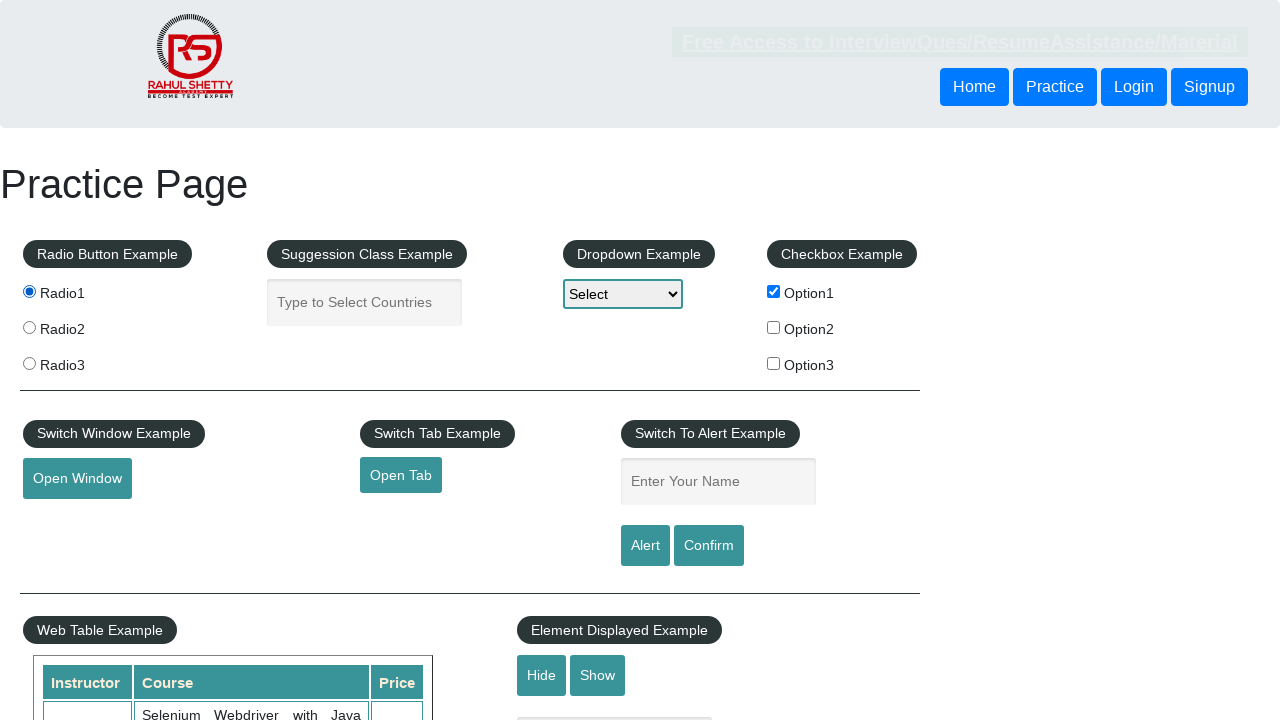

Verified radio button 'radio1' is selected
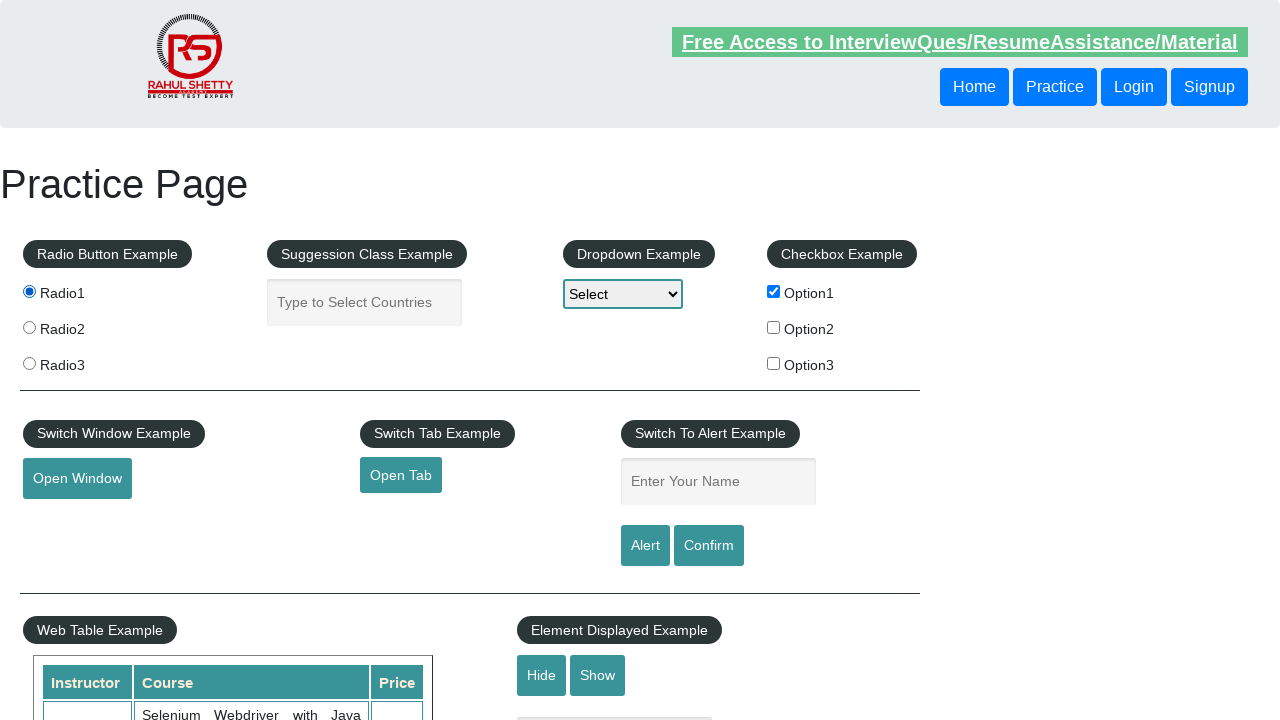

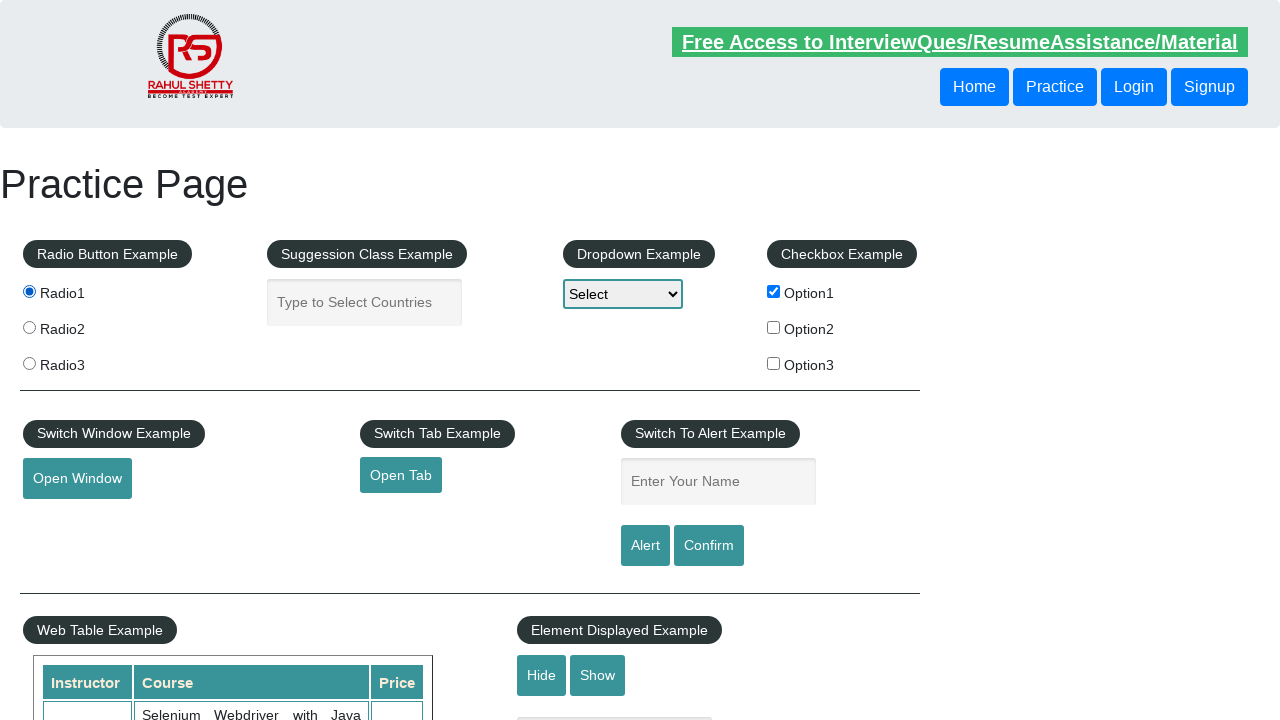